Tests navigation across multiple pages of a portfolio website (home, projects, about) and verifies they load correctly at different viewport sizes (landscape and portrait)

Starting URL: https://nonk.dev/

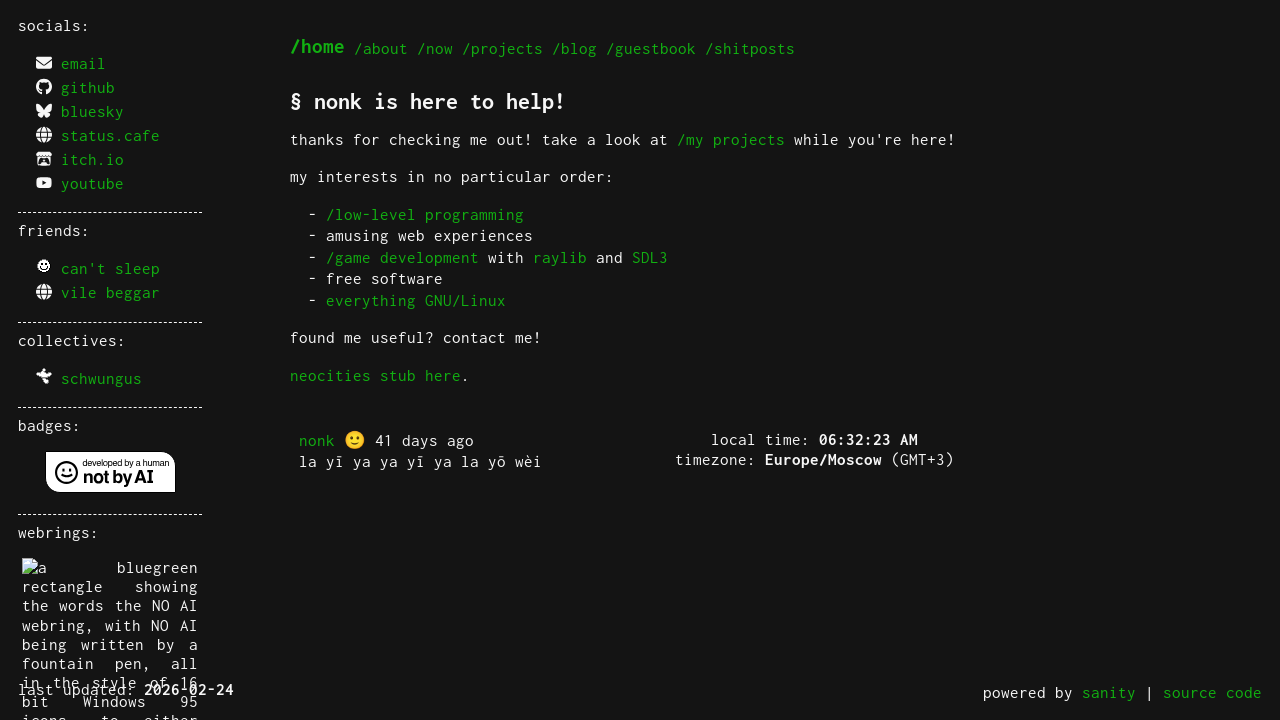

Set viewport to landscape (1366x768) on home page
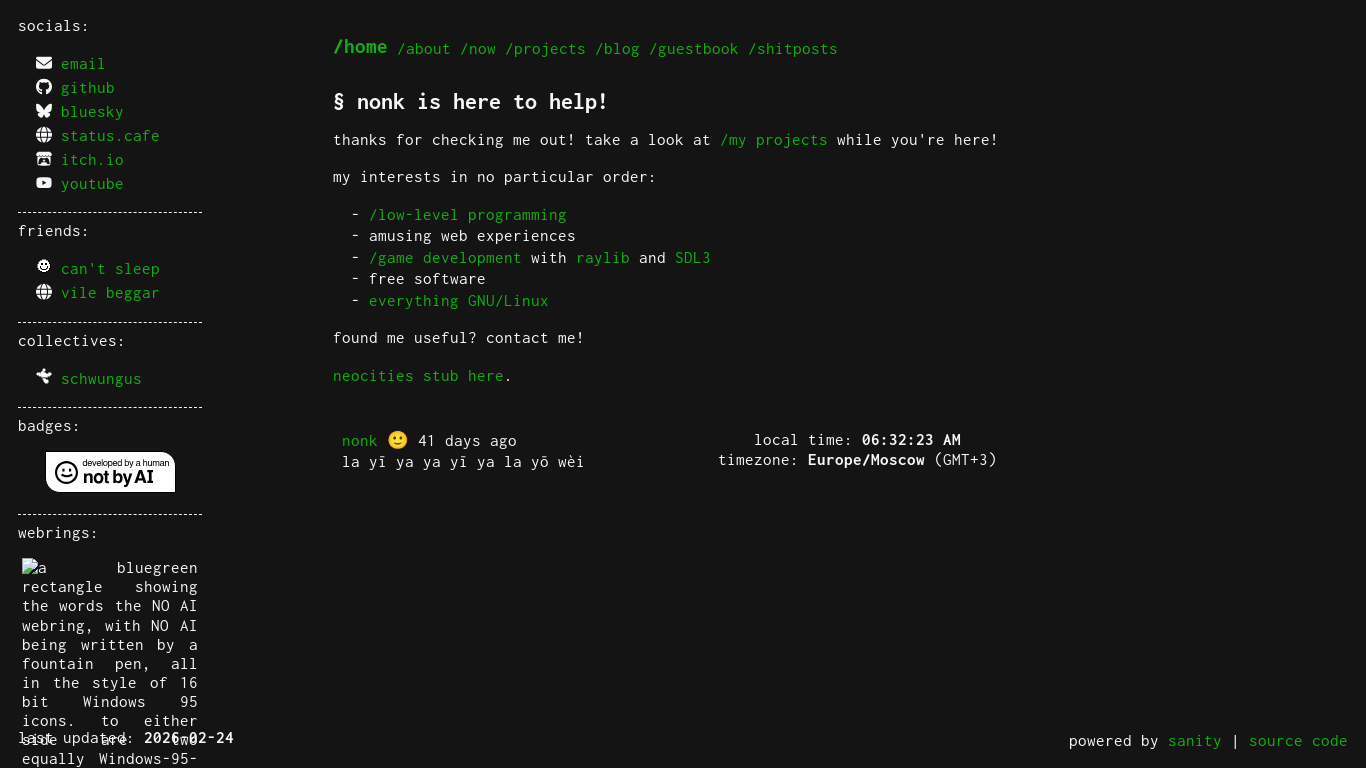

Home page loaded at landscape viewport
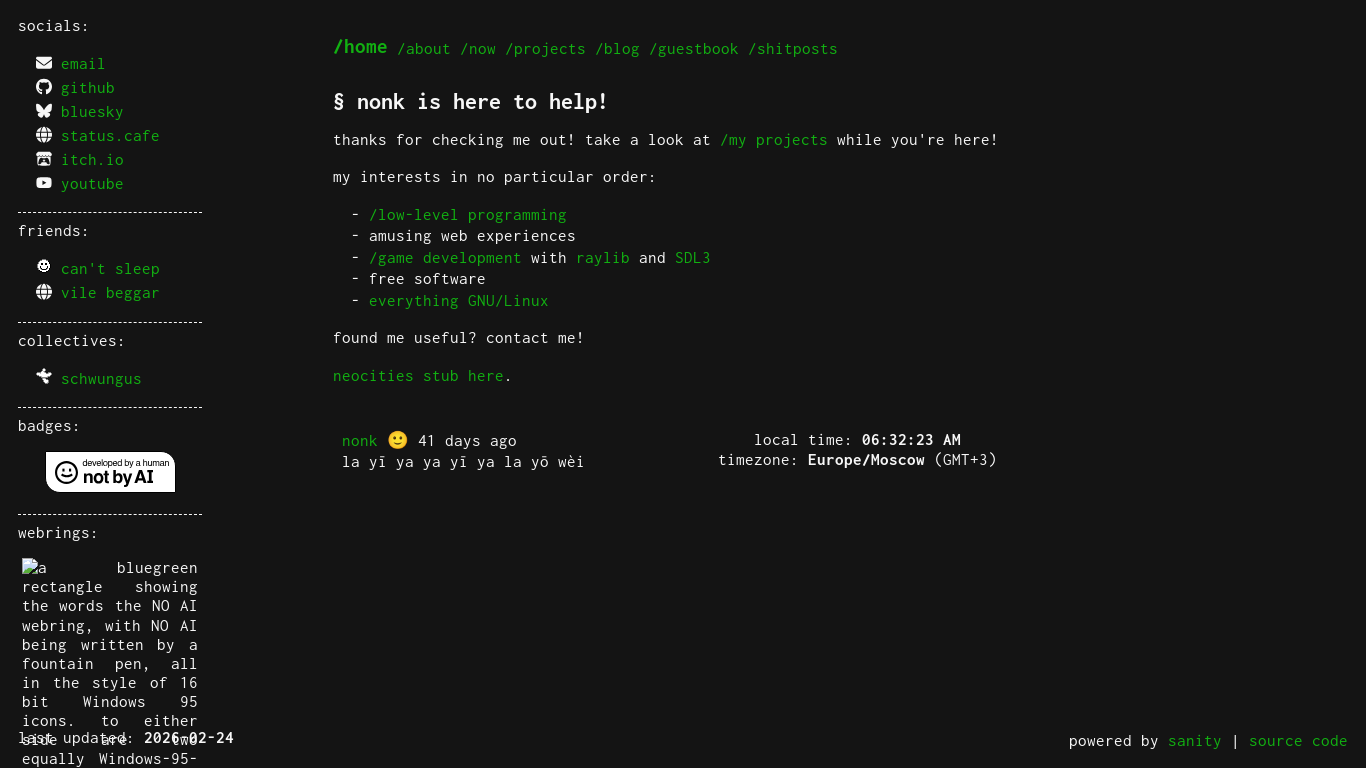

Set viewport to portrait (720x1280) on home page
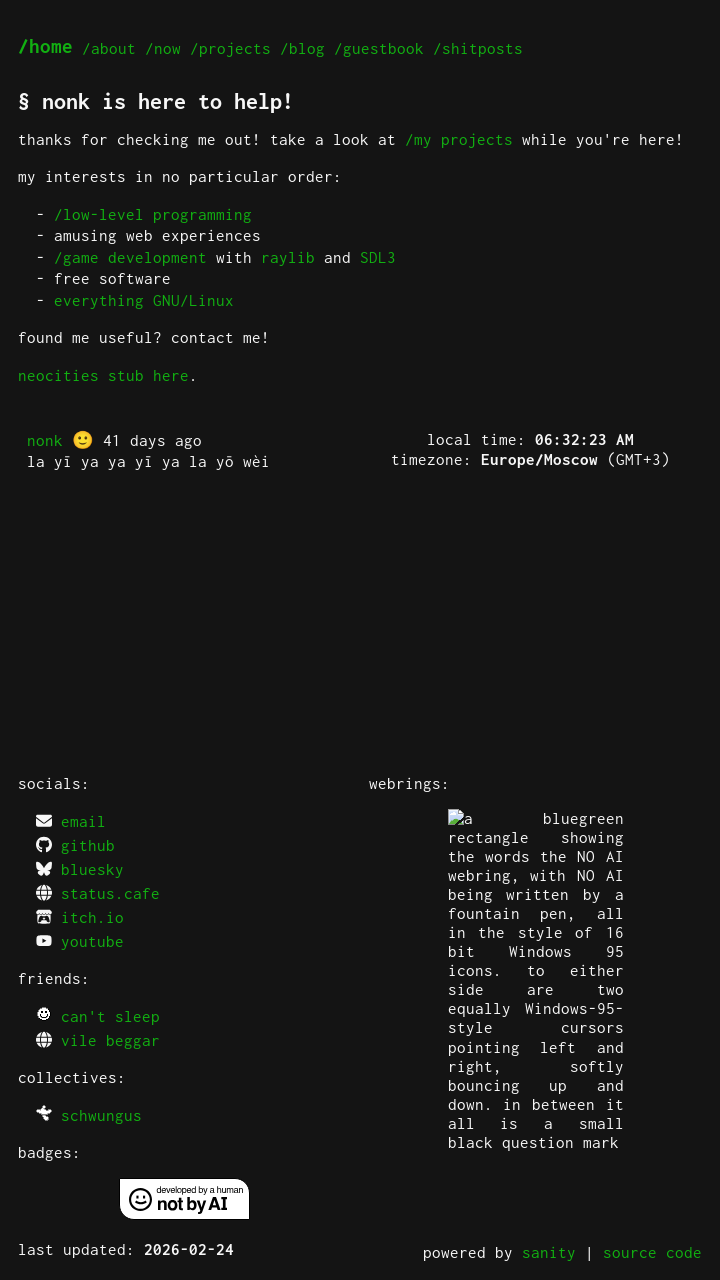

Home page loaded at portrait viewport
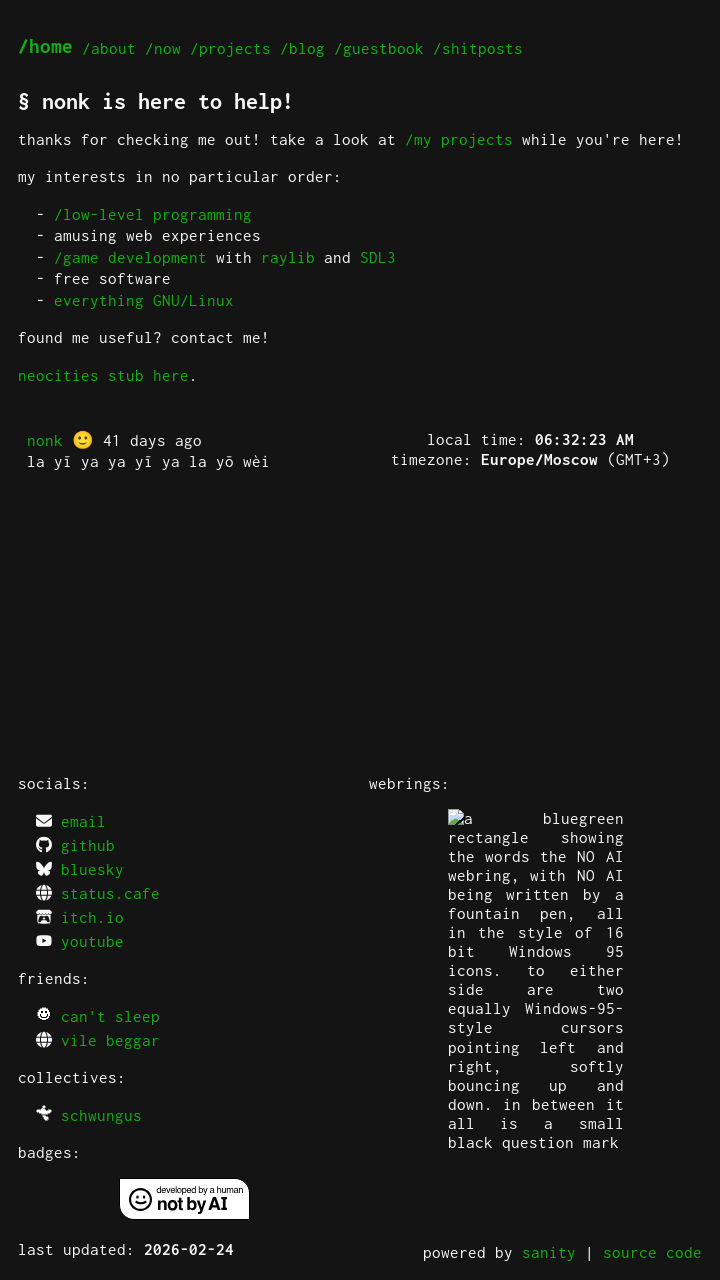

Navigated to projects page
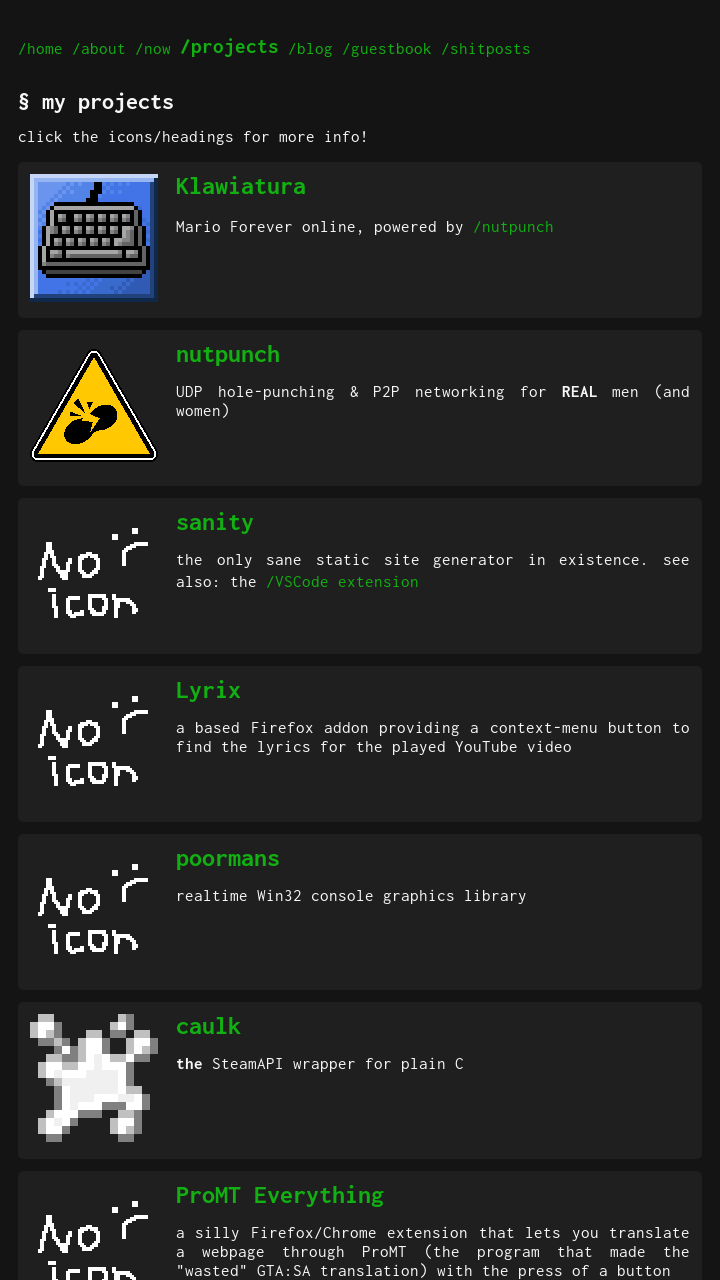

Projects page loaded
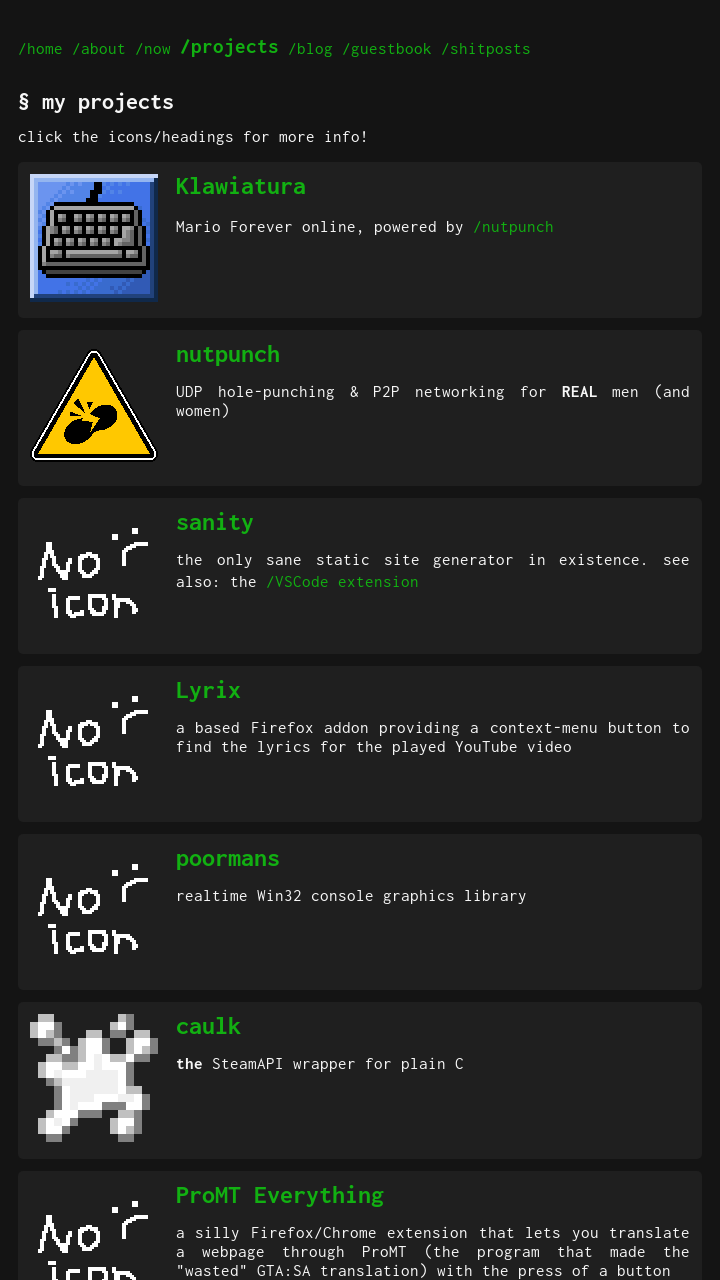

Set viewport to landscape (1366x768) on projects page
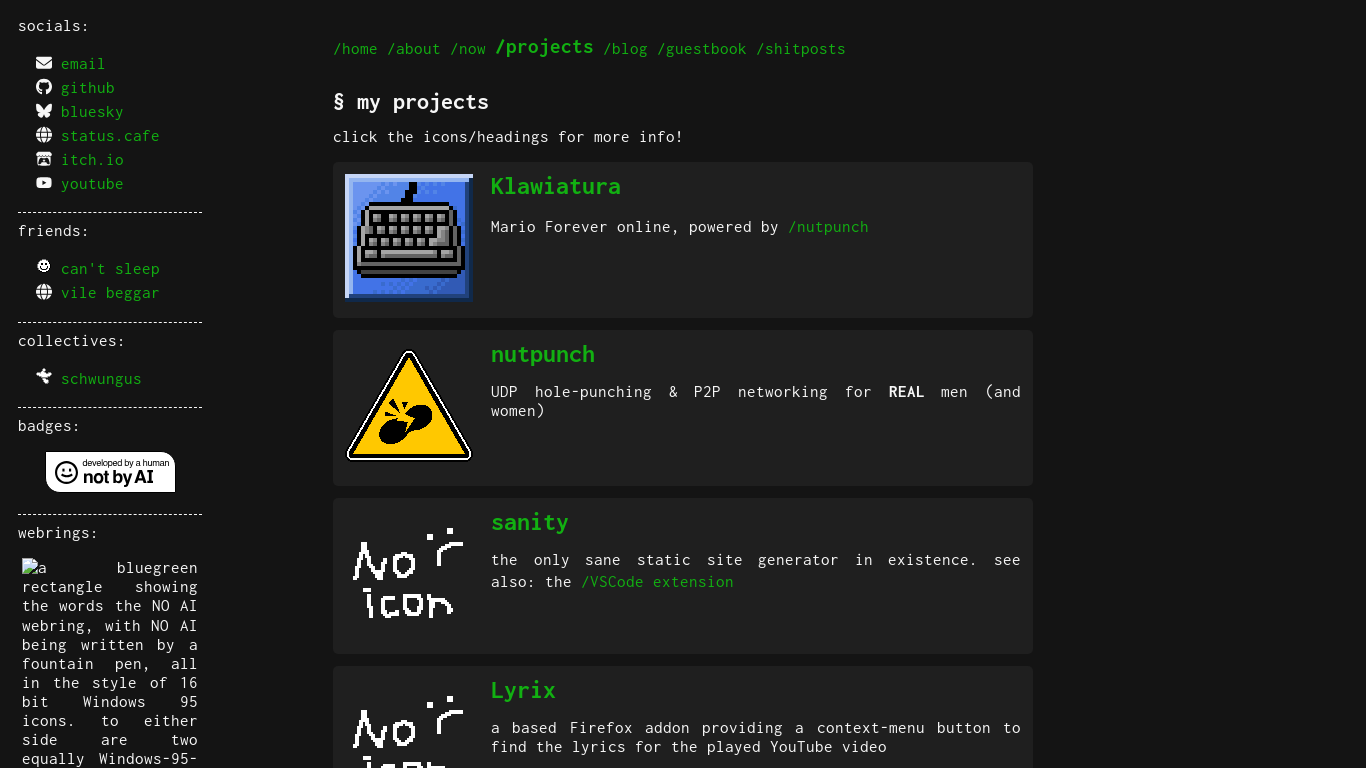

Projects page loaded at landscape viewport
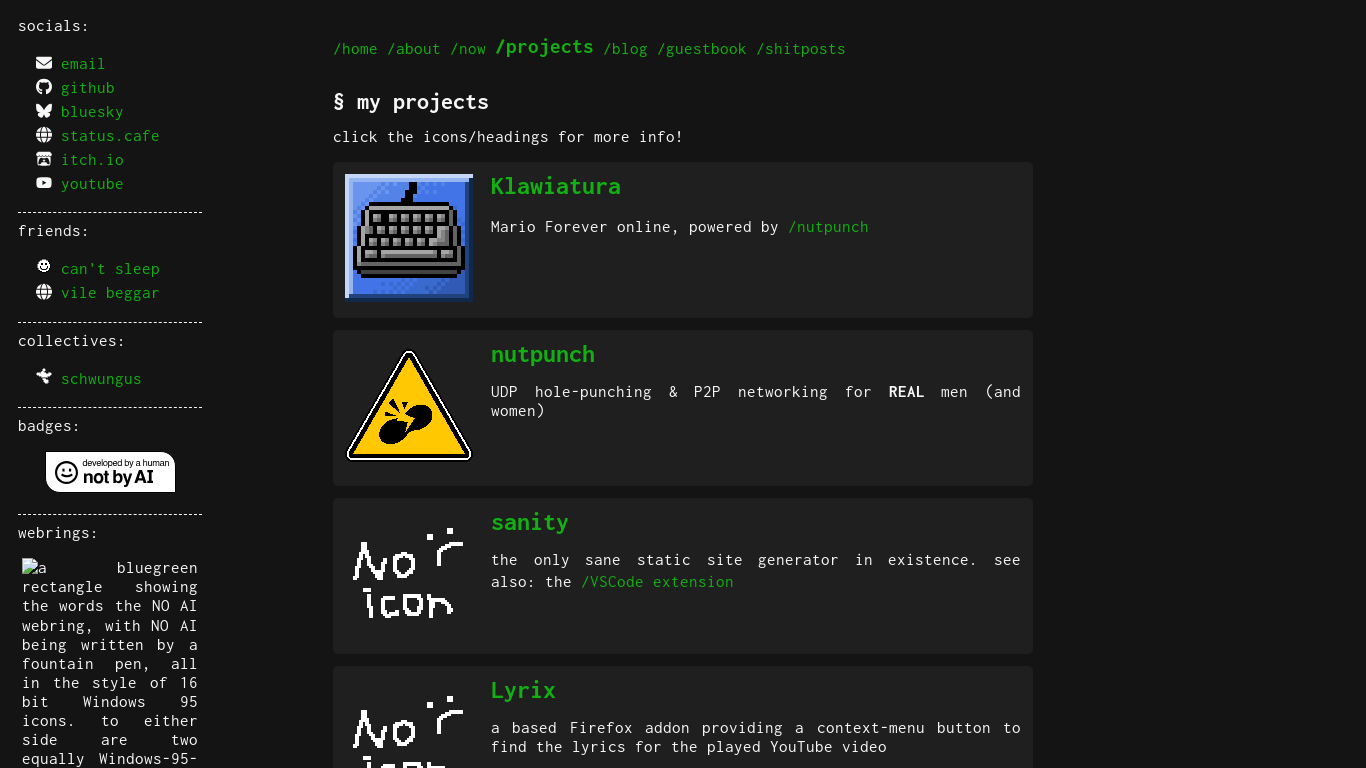

Set viewport to portrait (720x1280) on projects page
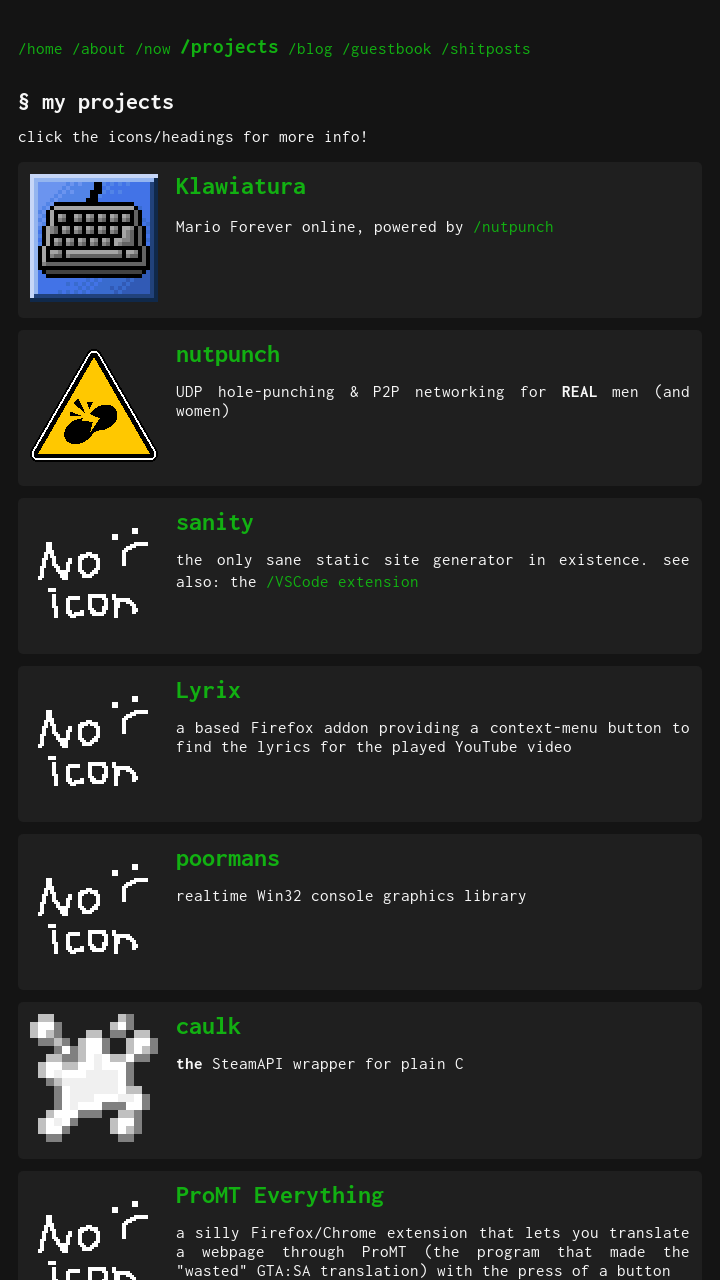

Projects page loaded at portrait viewport
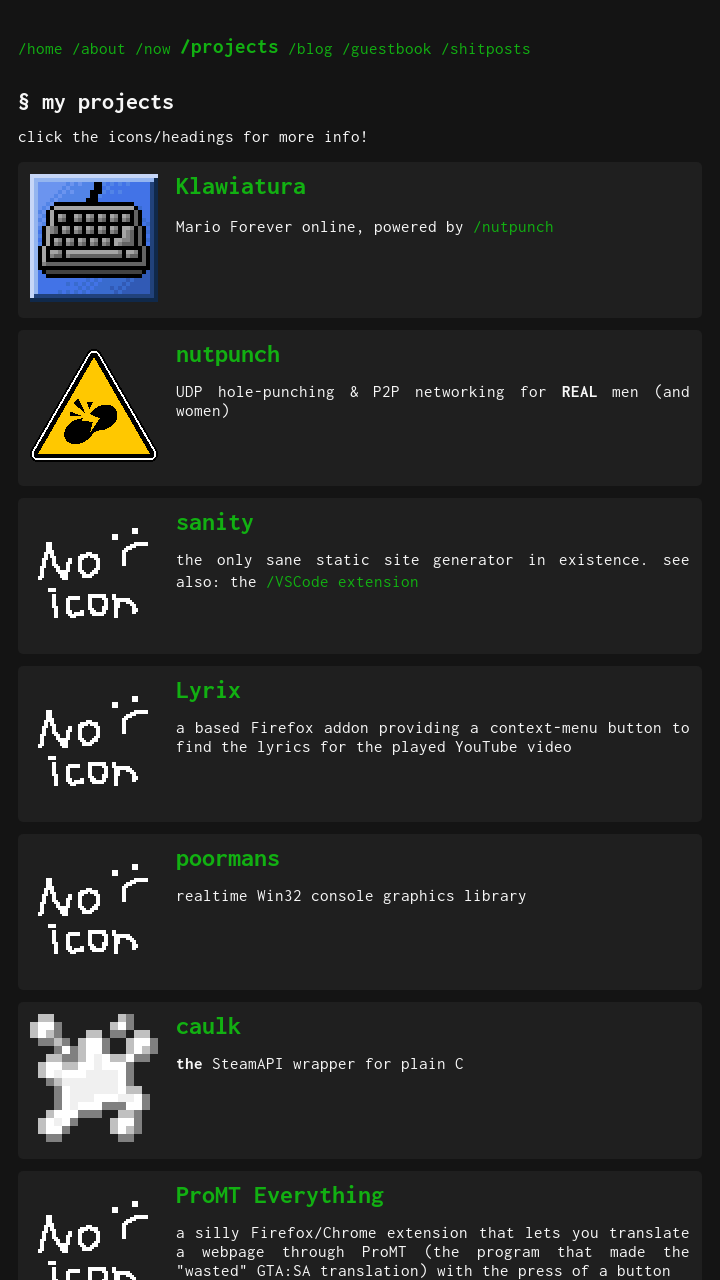

Navigated to about page
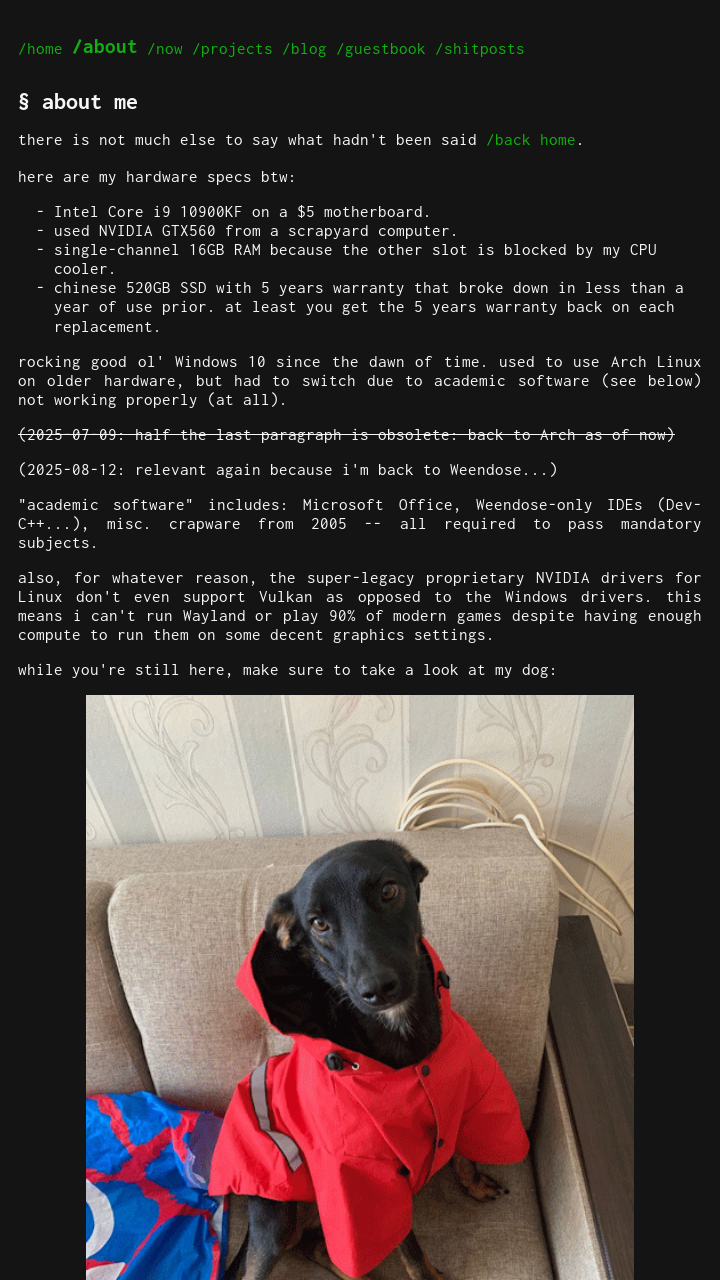

About page loaded
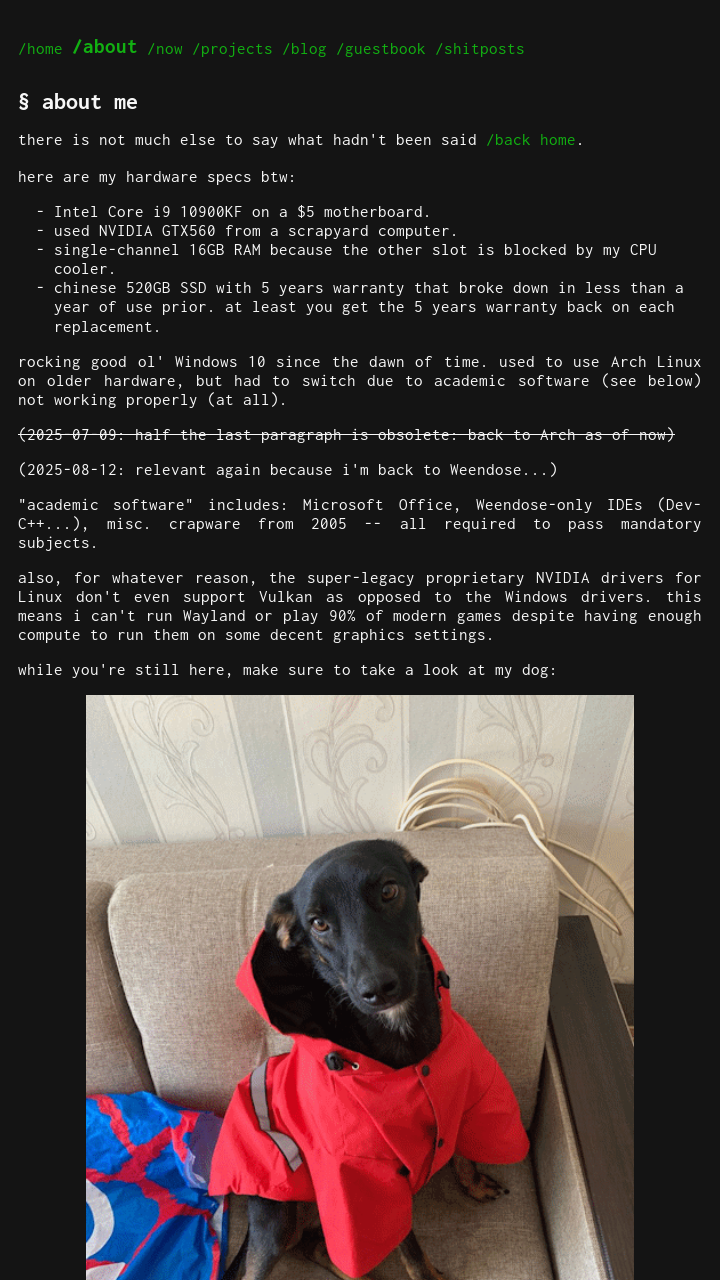

Set viewport to landscape (1366x768) on about page
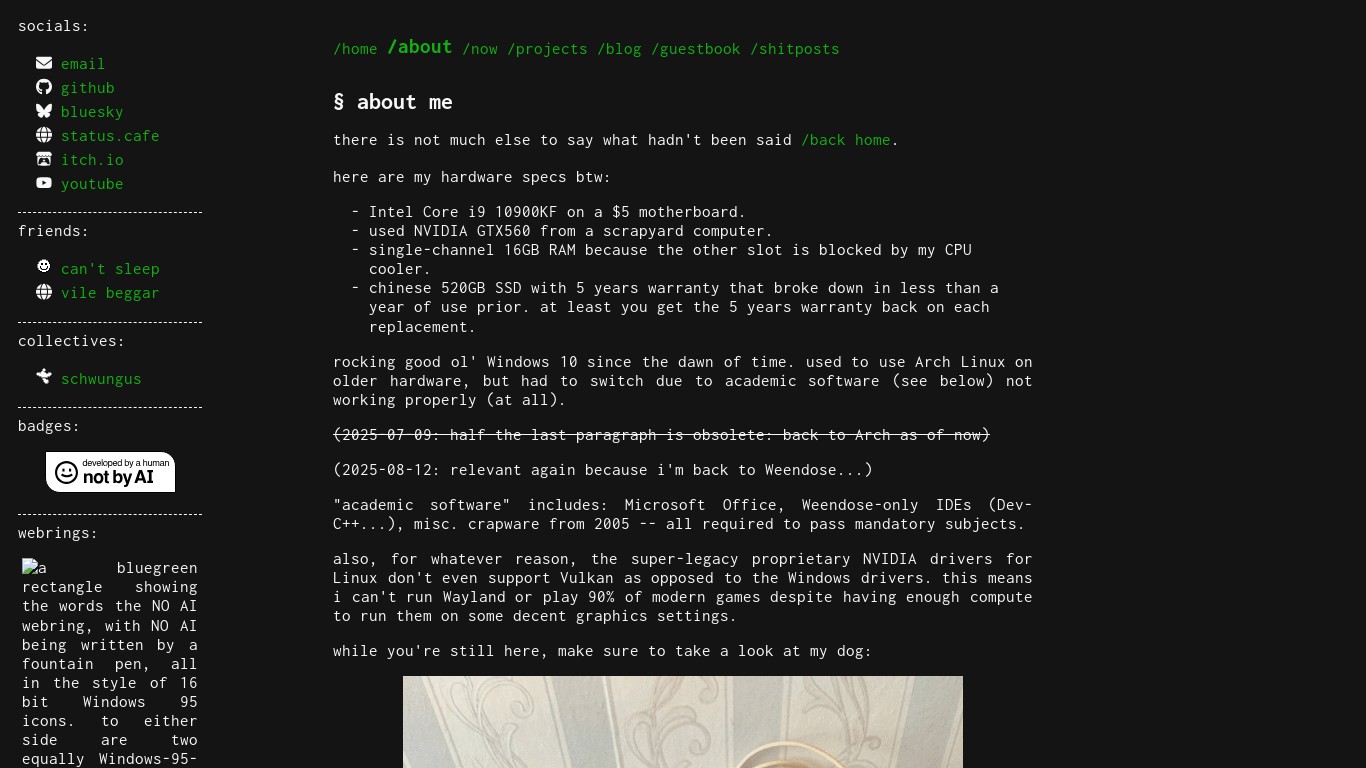

About page loaded at landscape viewport
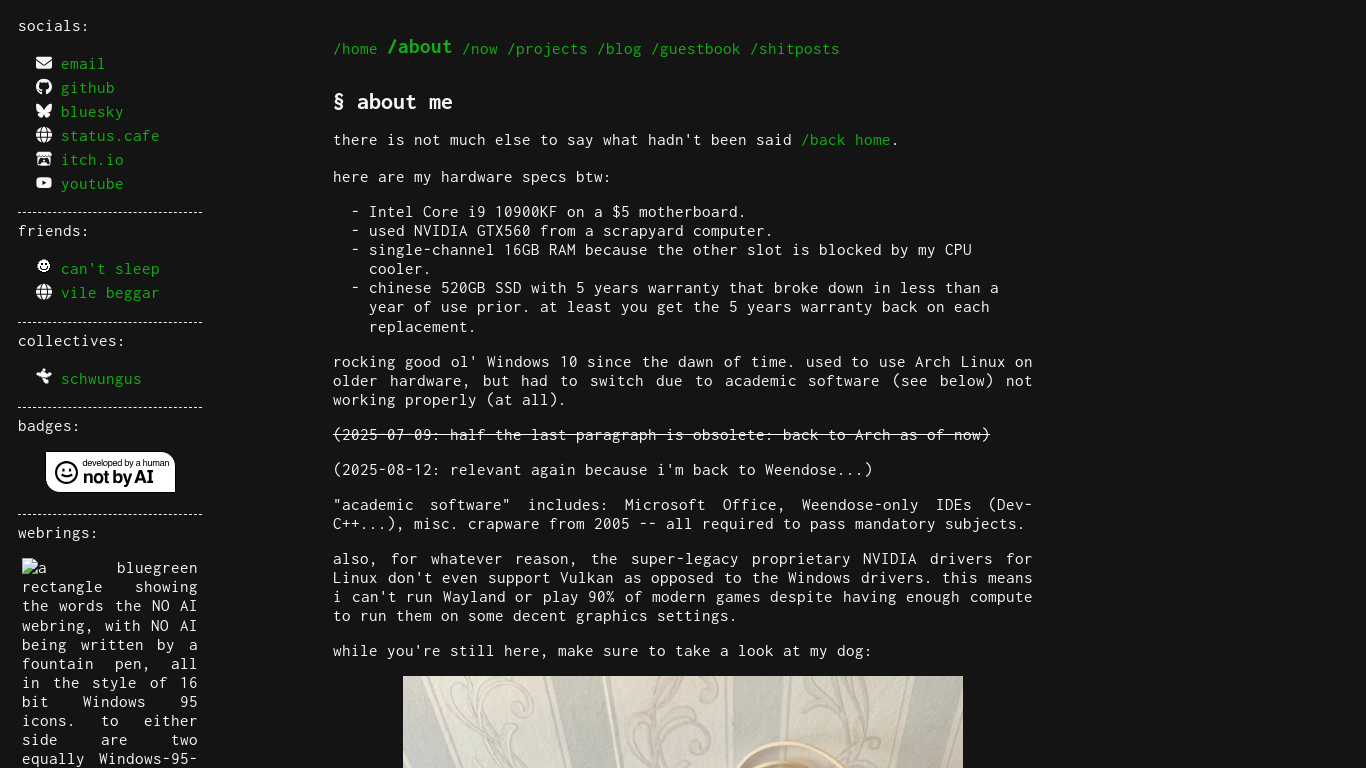

Set viewport to portrait (720x1280) on about page
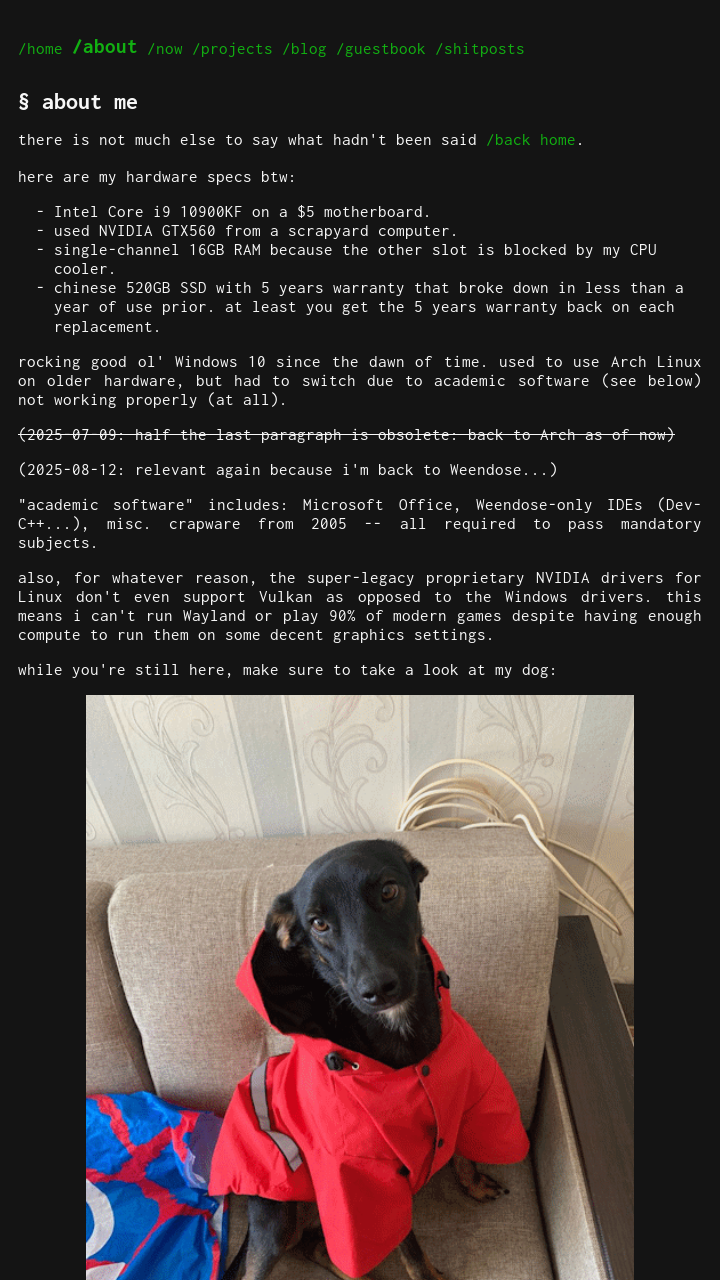

About page loaded at portrait viewport
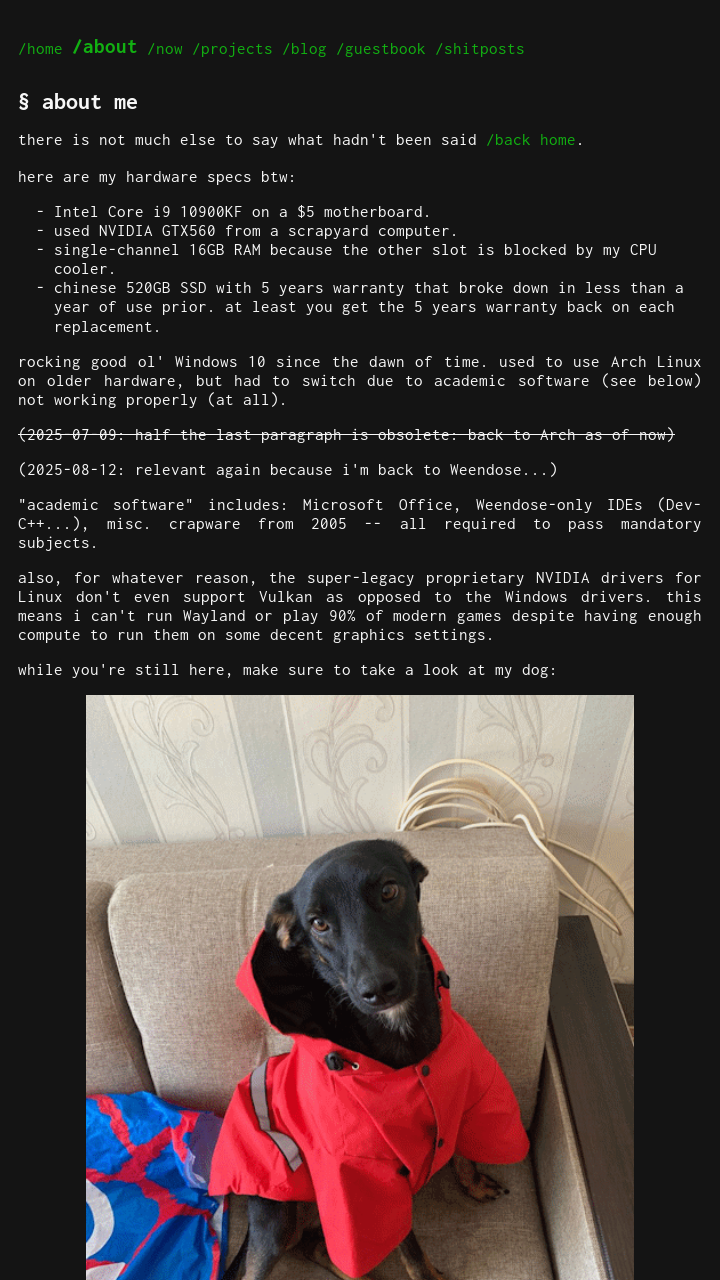

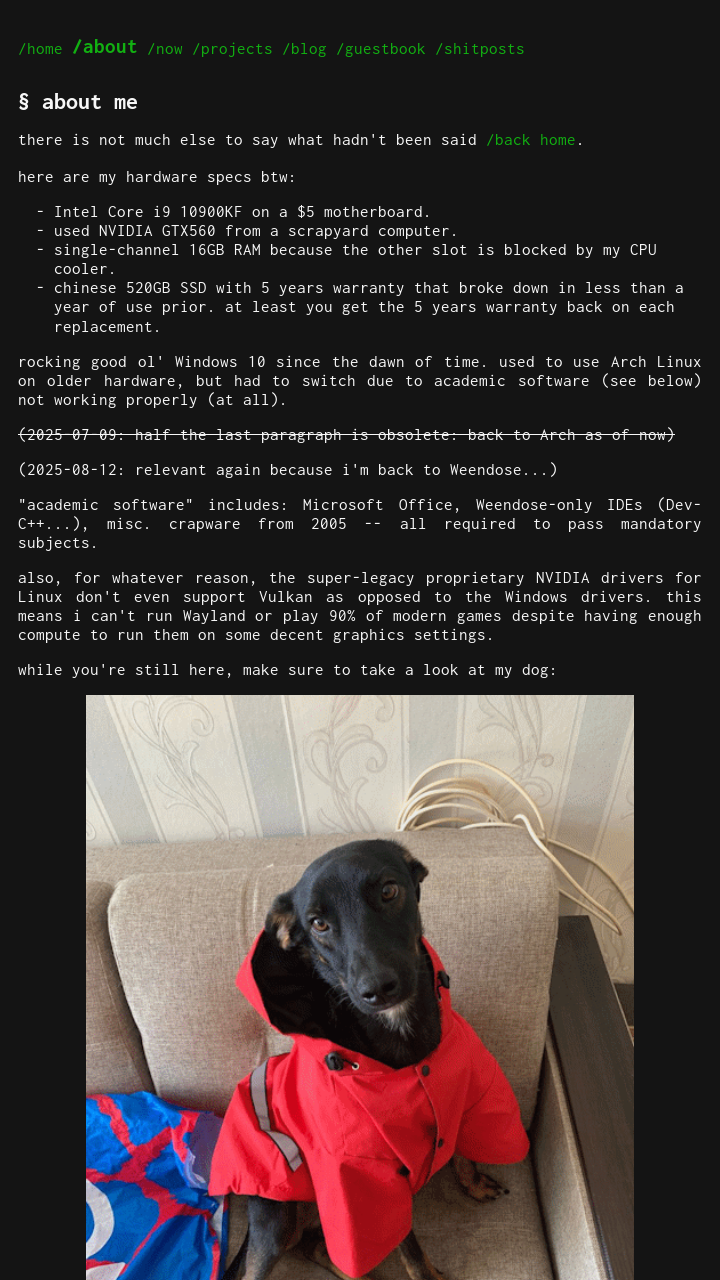